Tests iframe switching functionality by accessing content within multiple iframes on the page

Starting URL: https://demoqa.com/frames

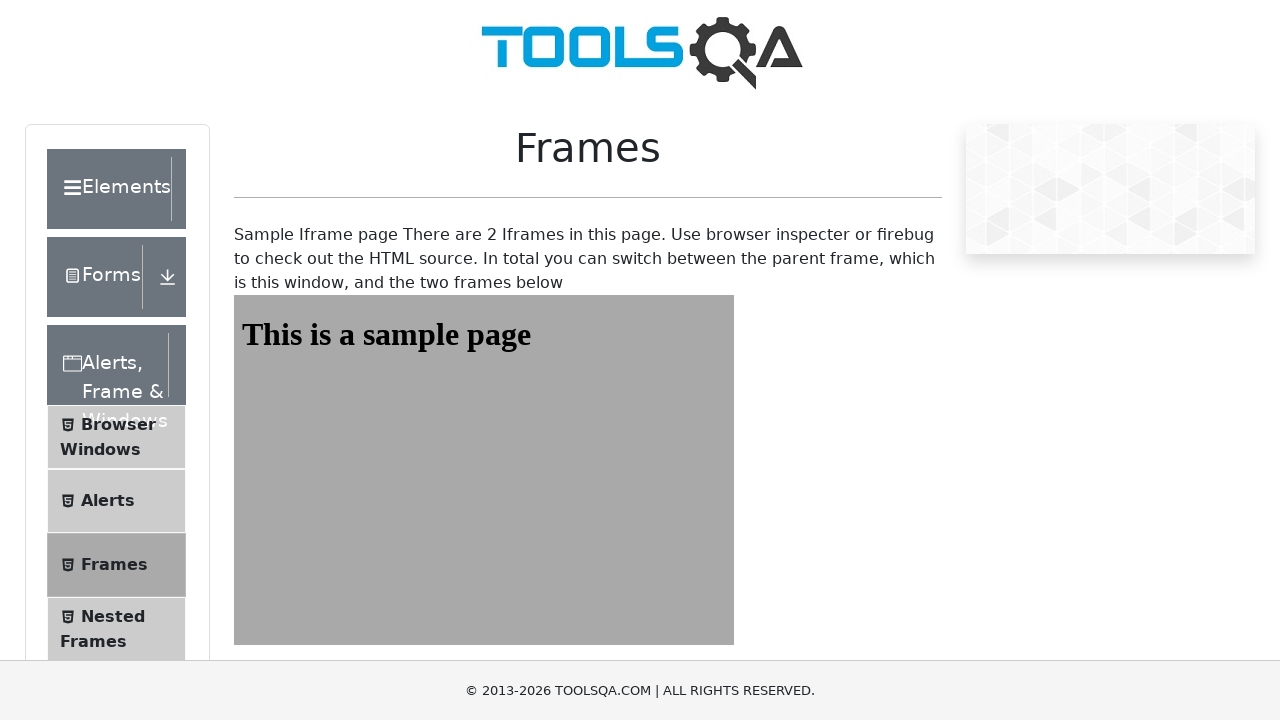

Navigated to DemoQA Frames page
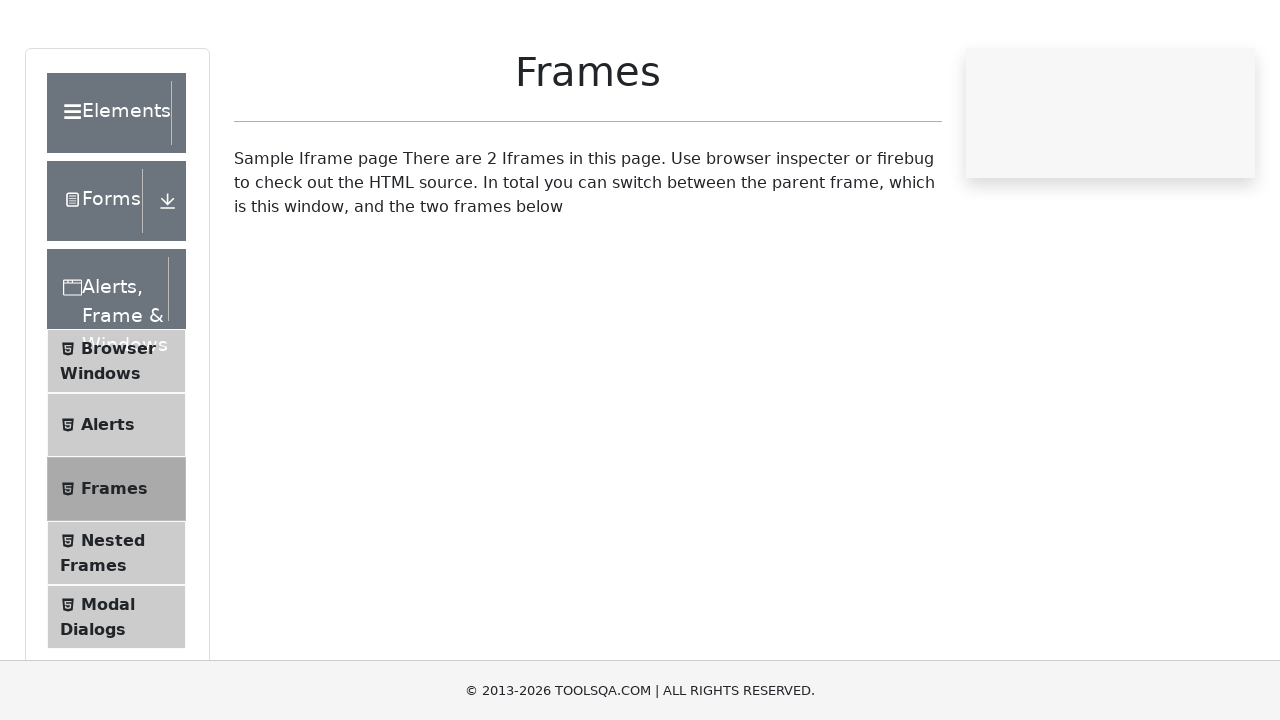

Located first iframe with ID 'frame1'
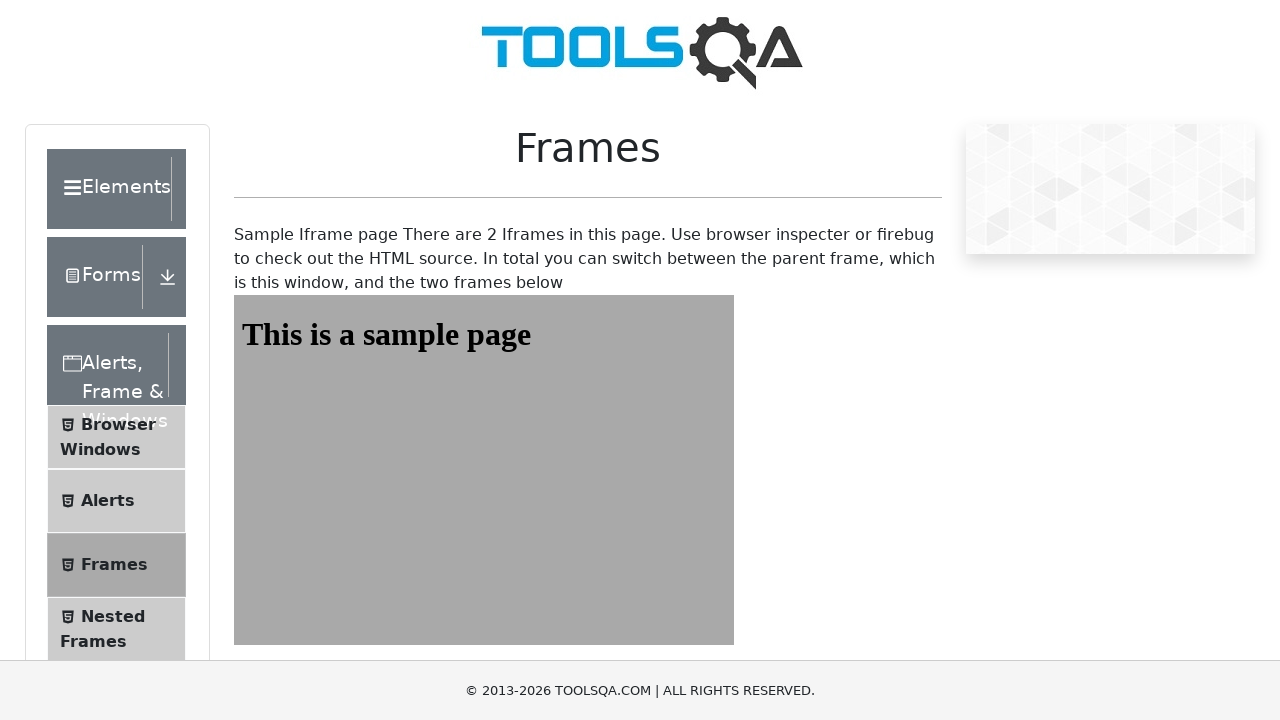

Located heading element in first iframe
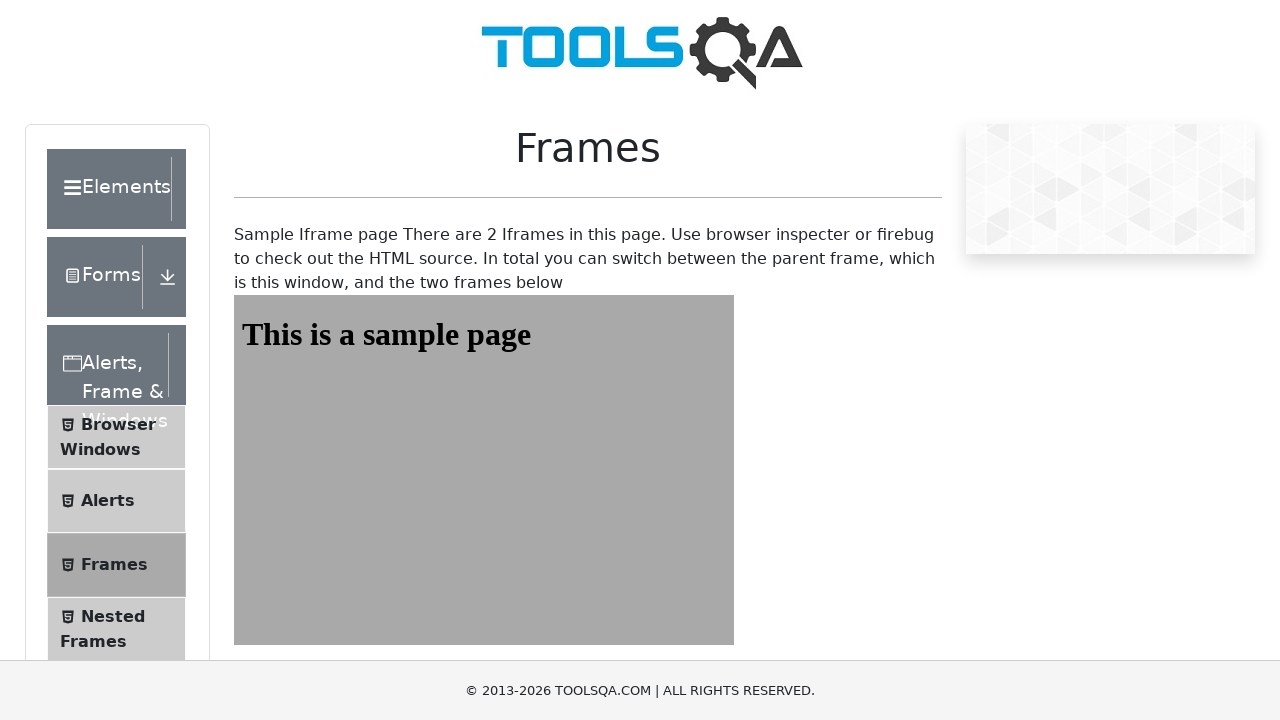

Retrieved heading text from first iframe: 'This is a sample page'
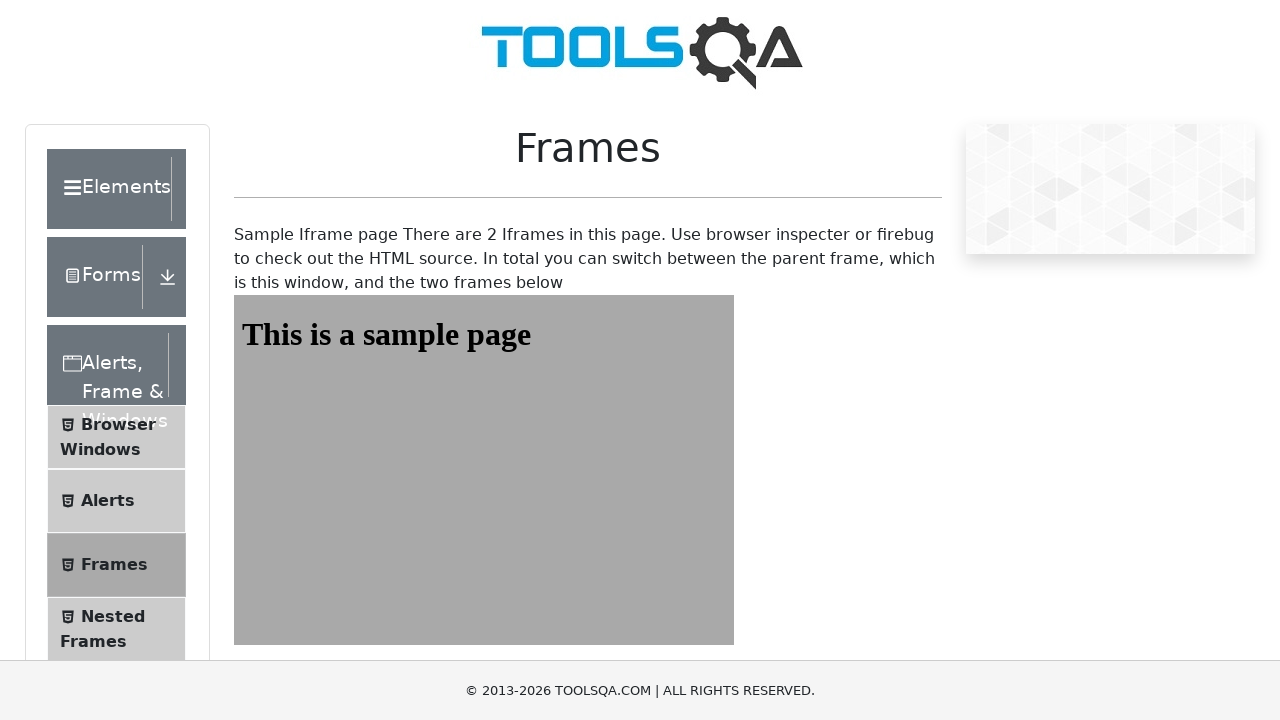

Located second iframe with ID 'frame2'
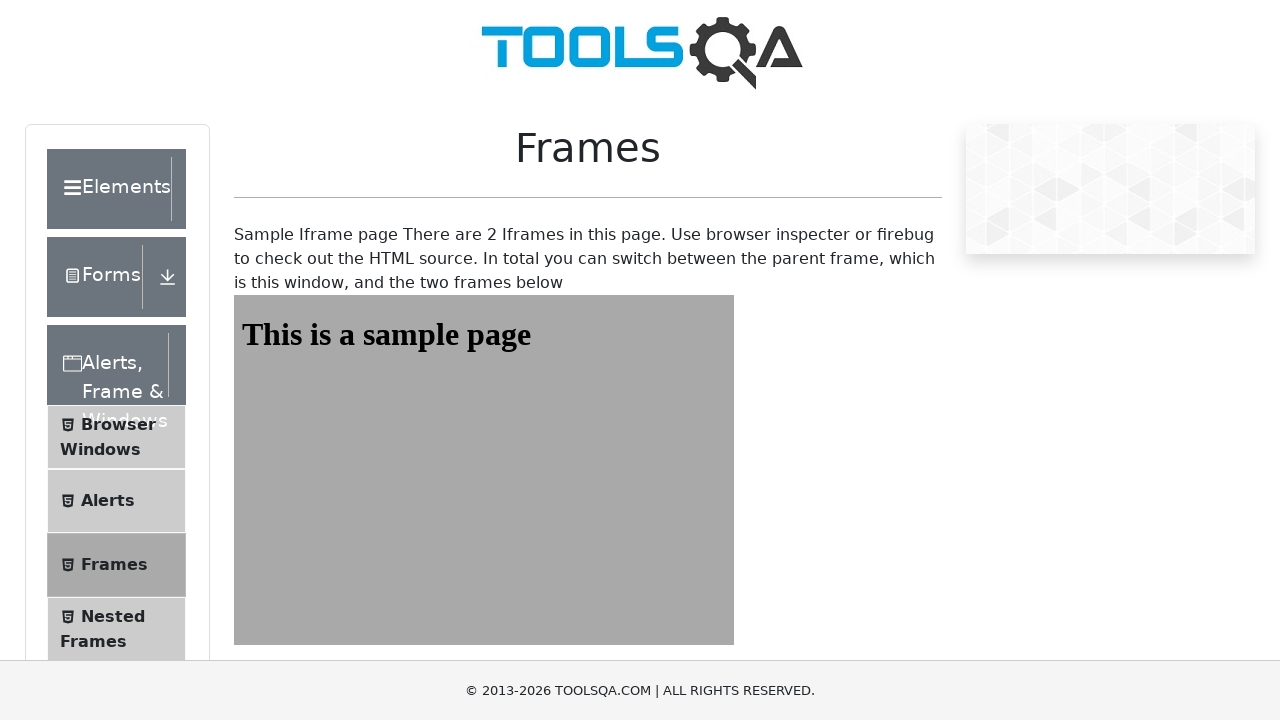

Located heading element in second iframe
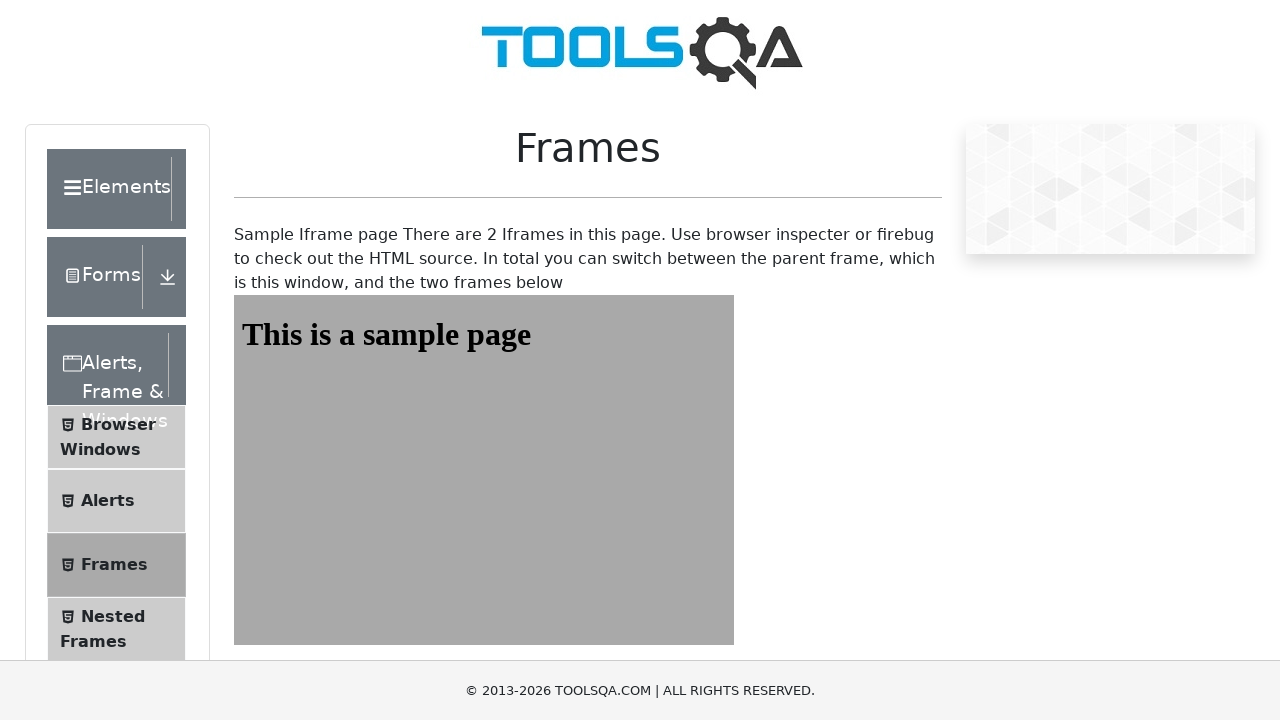

Retrieved heading text from second iframe: 'This is a sample page'
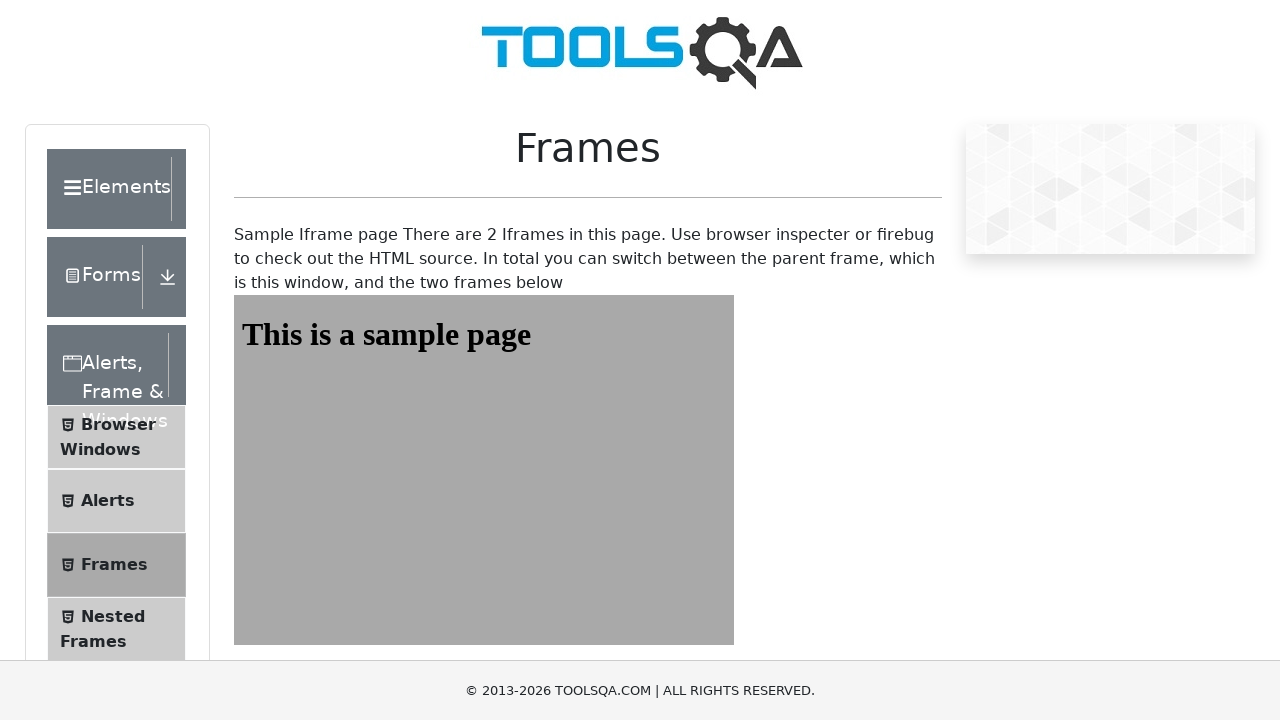

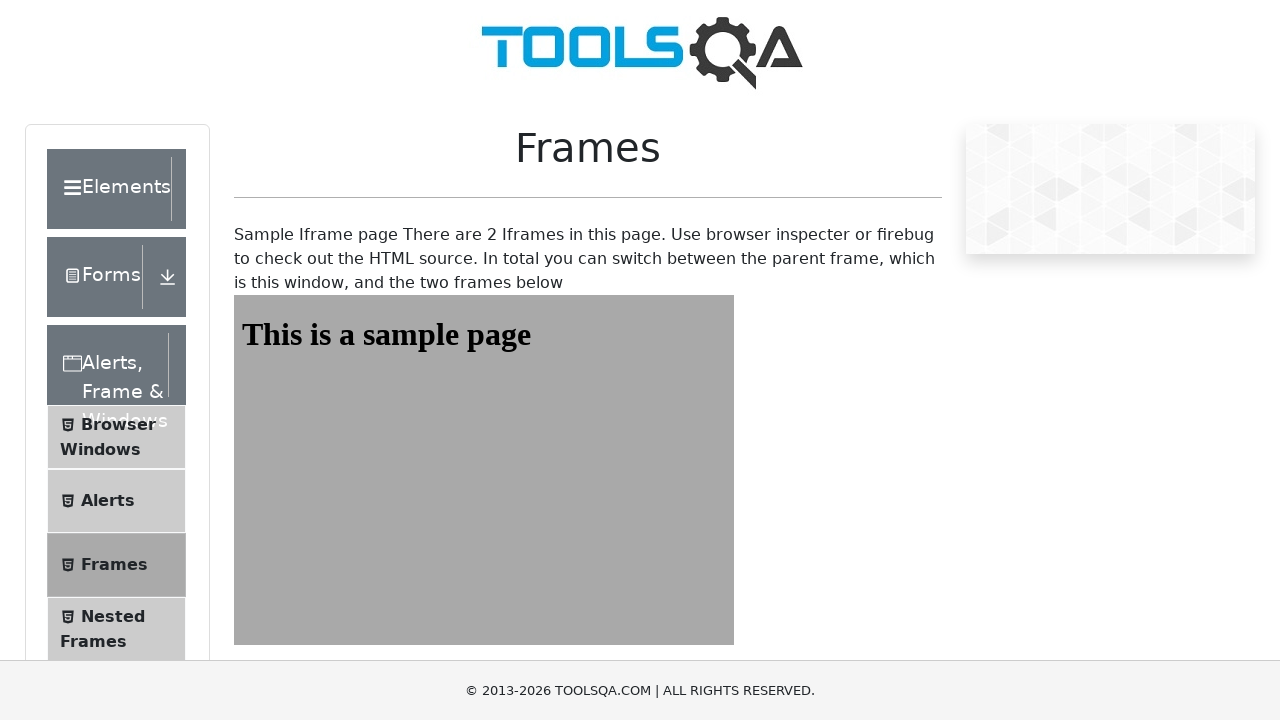